Clicks the Sign In link on Netflix homepage to navigate to login page

Starting URL: https://www.netflix.com/

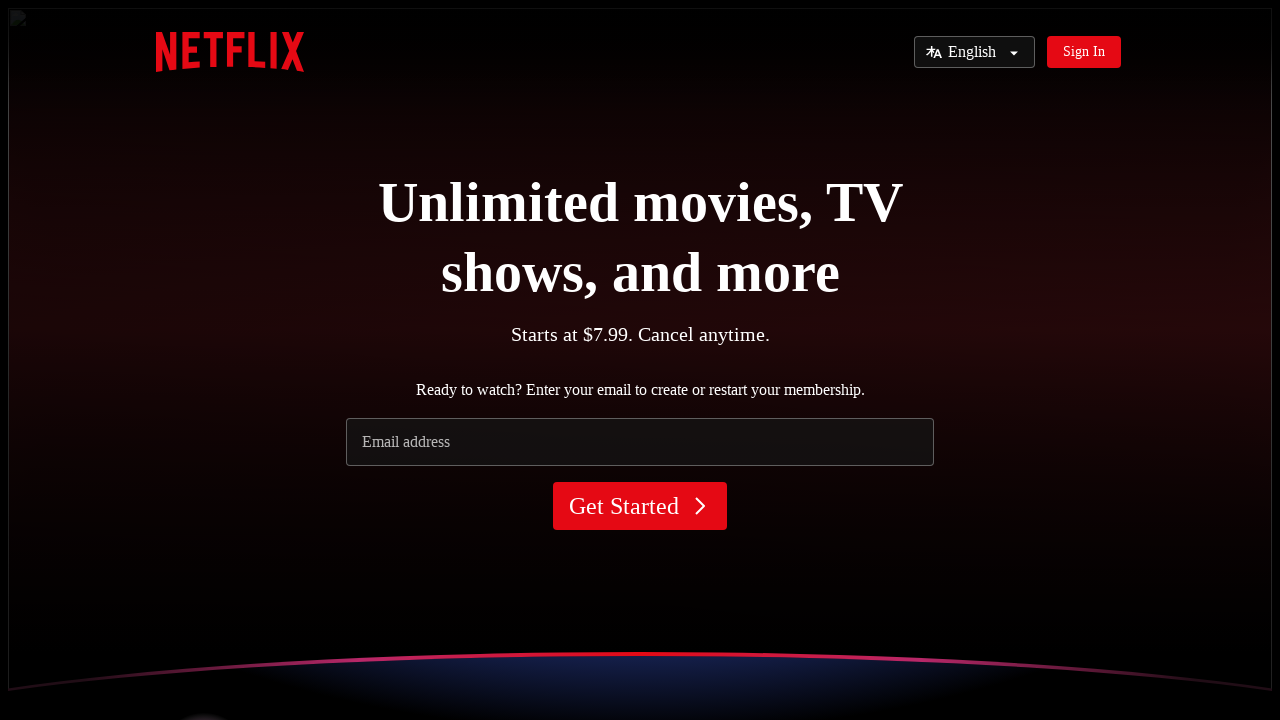

Clicked Sign In link on Netflix homepage at (1084, 52) on a:has-text('Sign In')
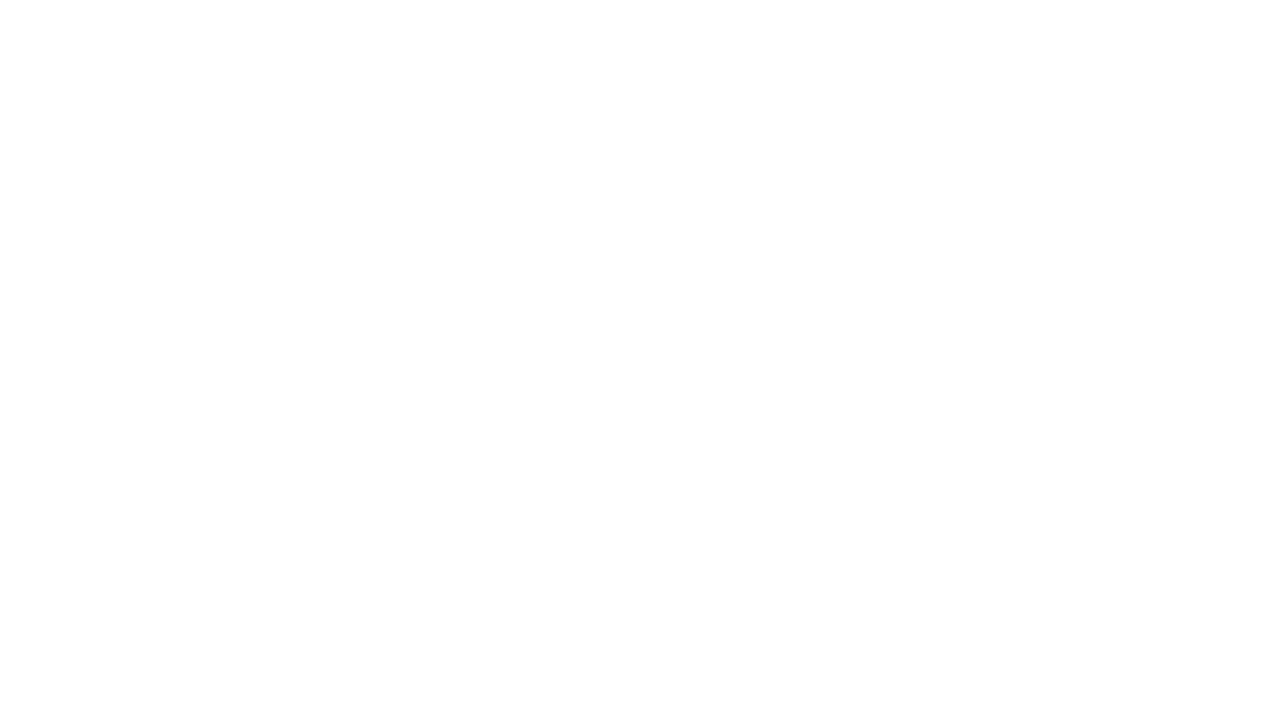

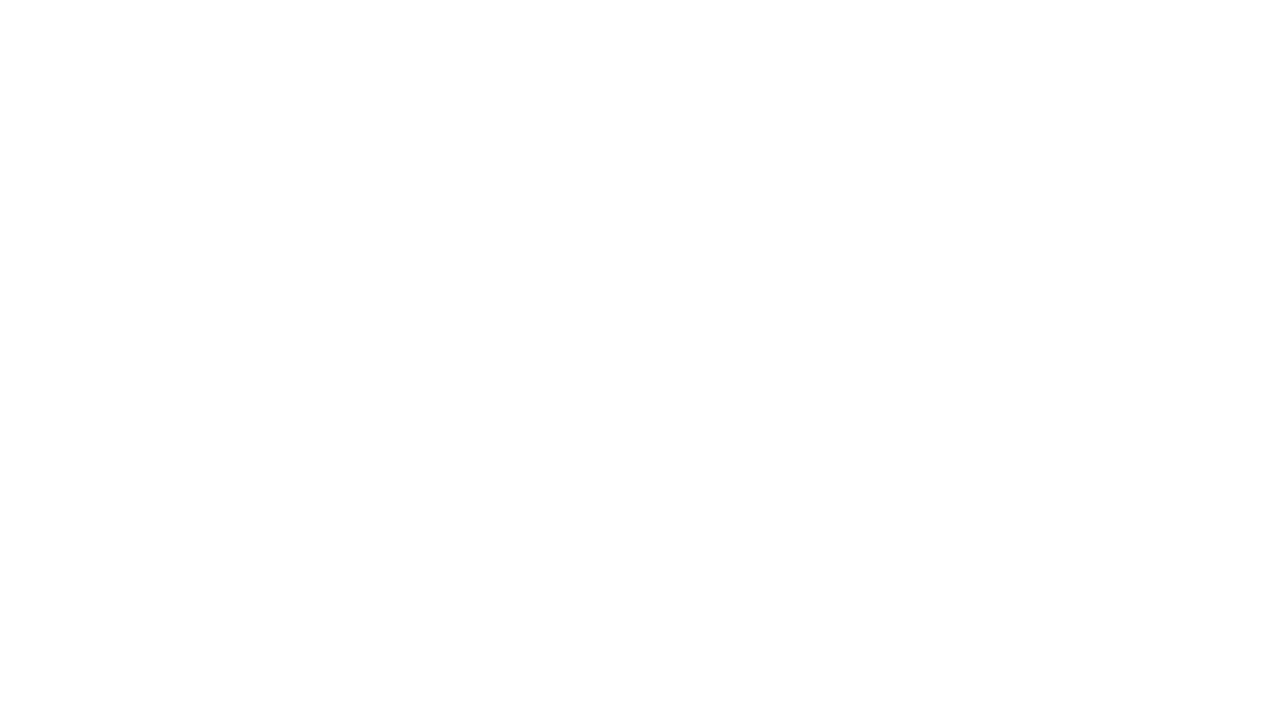